Tests the Playwright homepage by verifying the page title contains "Playwright", checking that the "Get Started" link has the correct href attribute, clicking it, and verifying navigation to the intro page.

Starting URL: https://playwright.dev

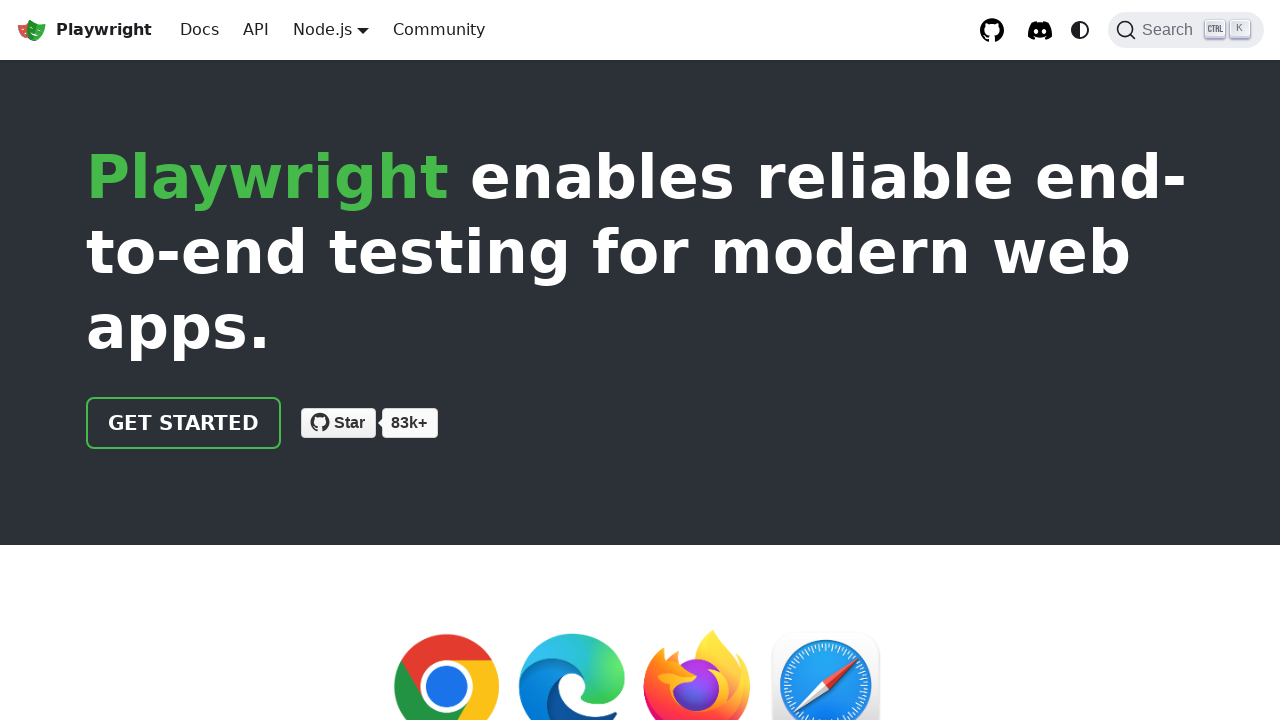

Verified page title contains 'Playwright'
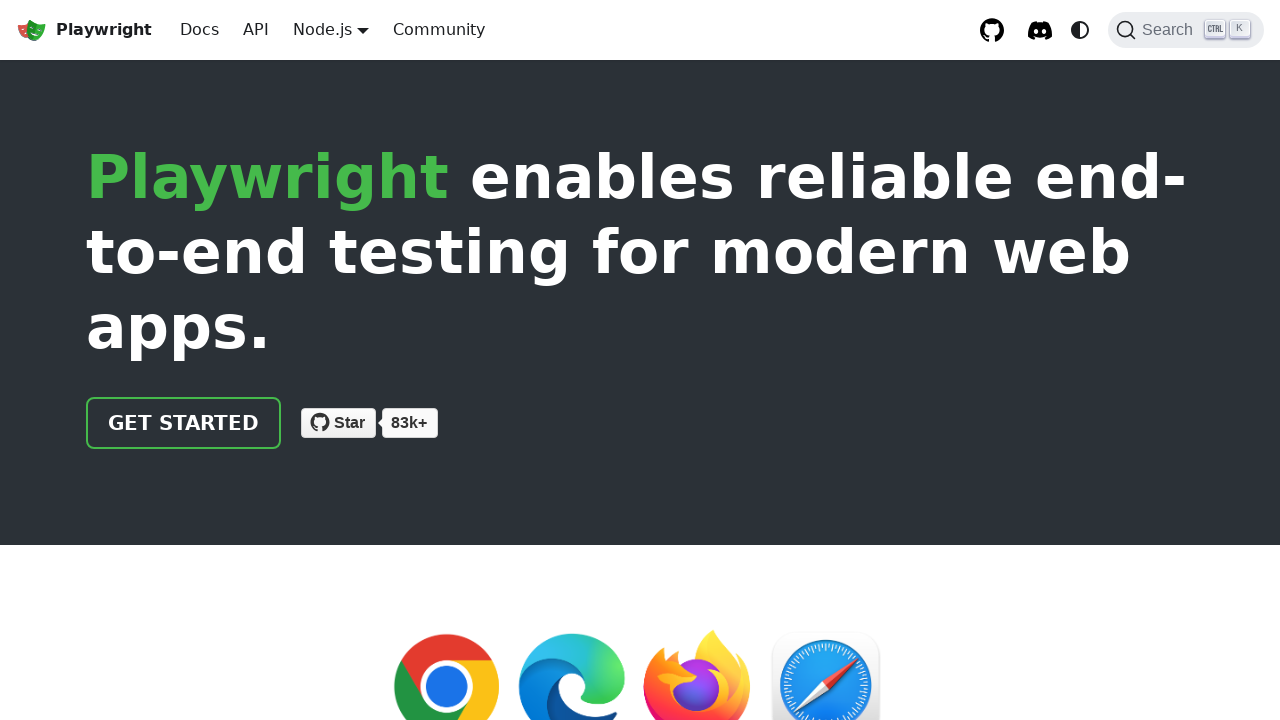

Located 'Get Started' link
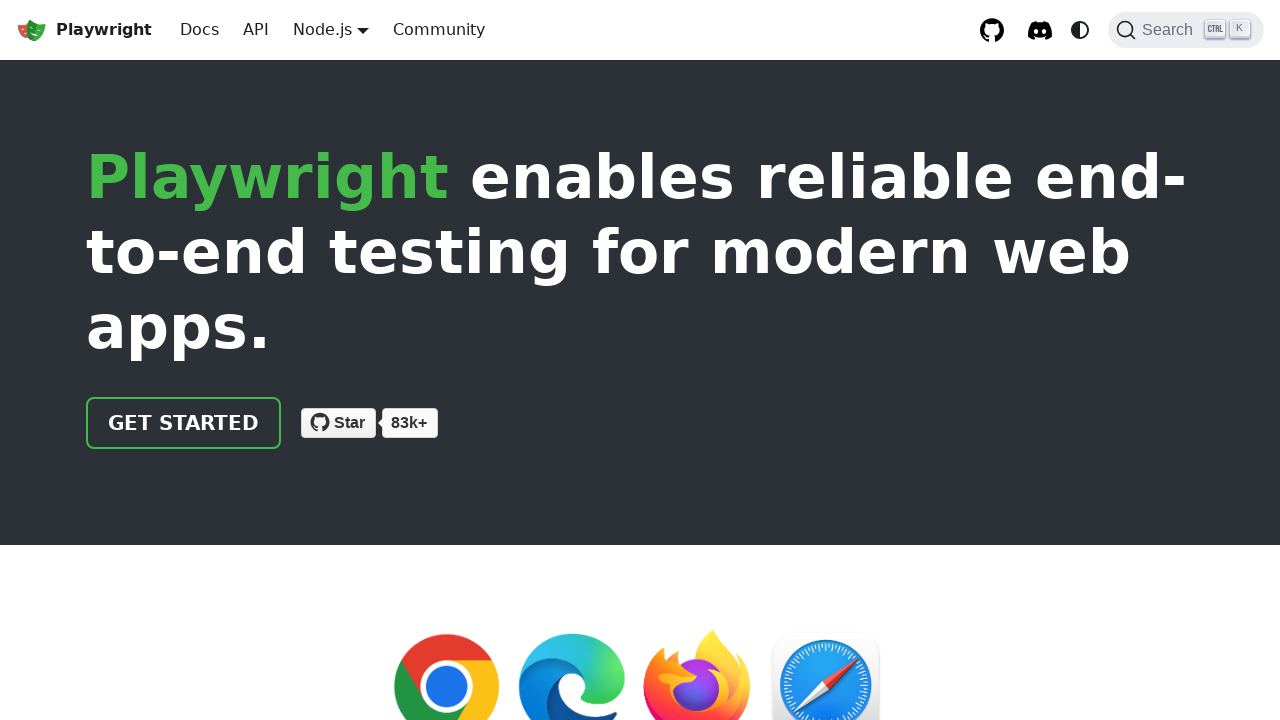

Verified 'Get Started' link has correct href attribute '/docs/intro'
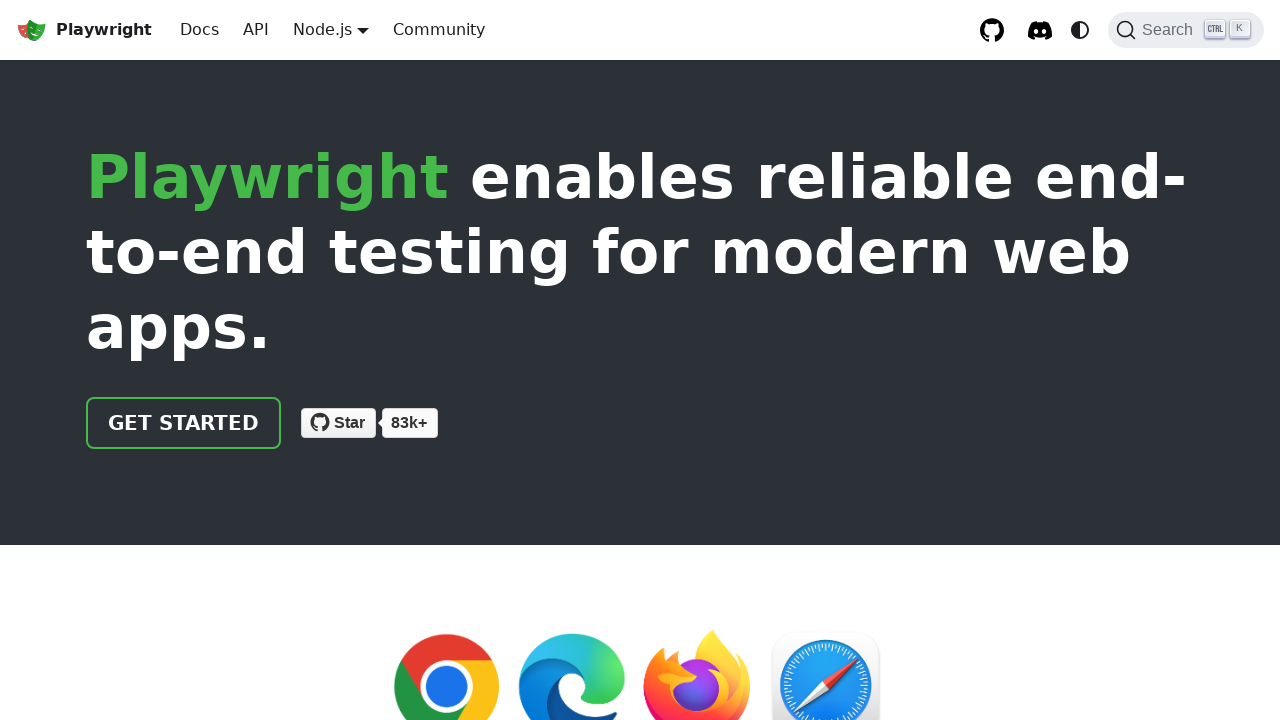

Clicked 'Get Started' link at (184, 423) on text=Get Started
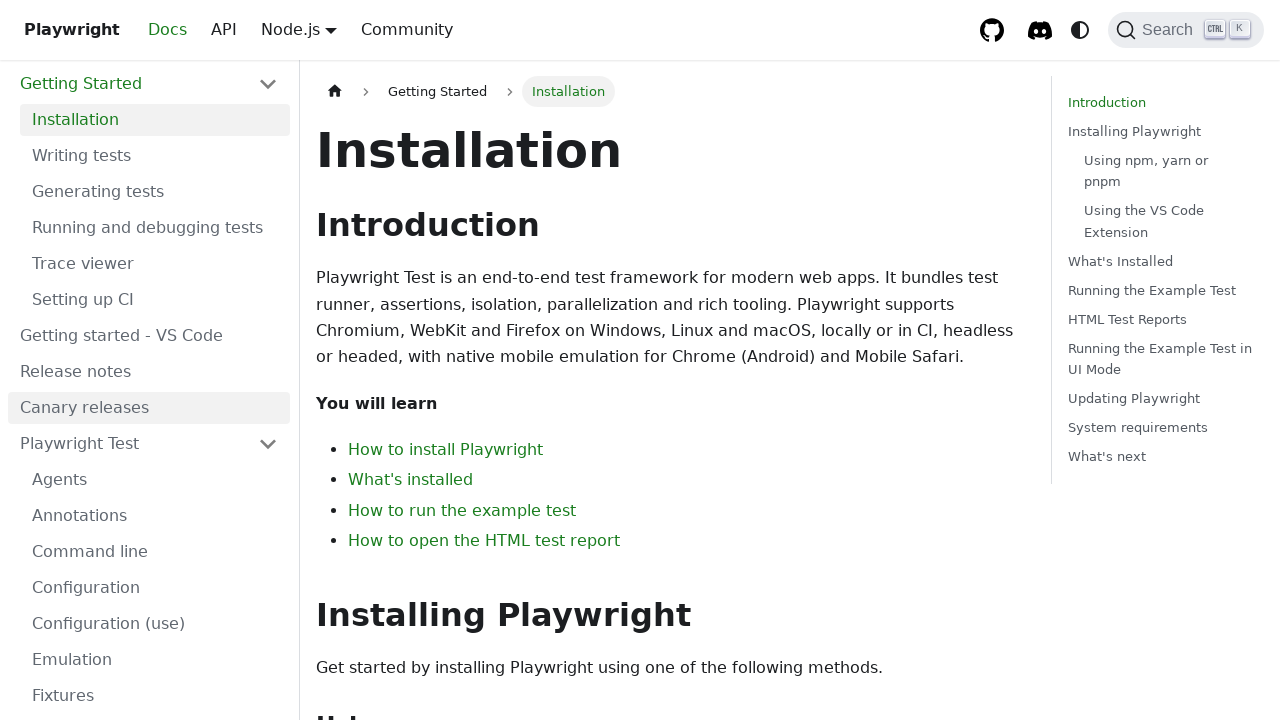

Verified navigation to intro page (URL contains 'intro')
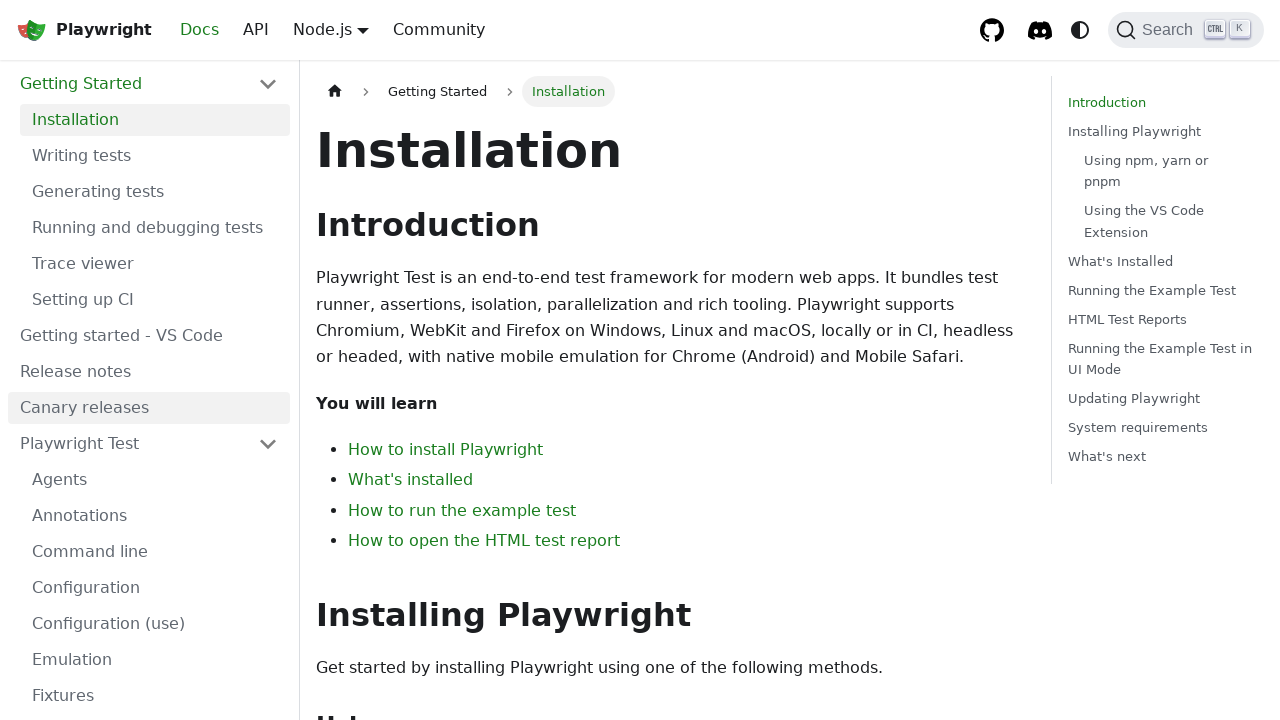

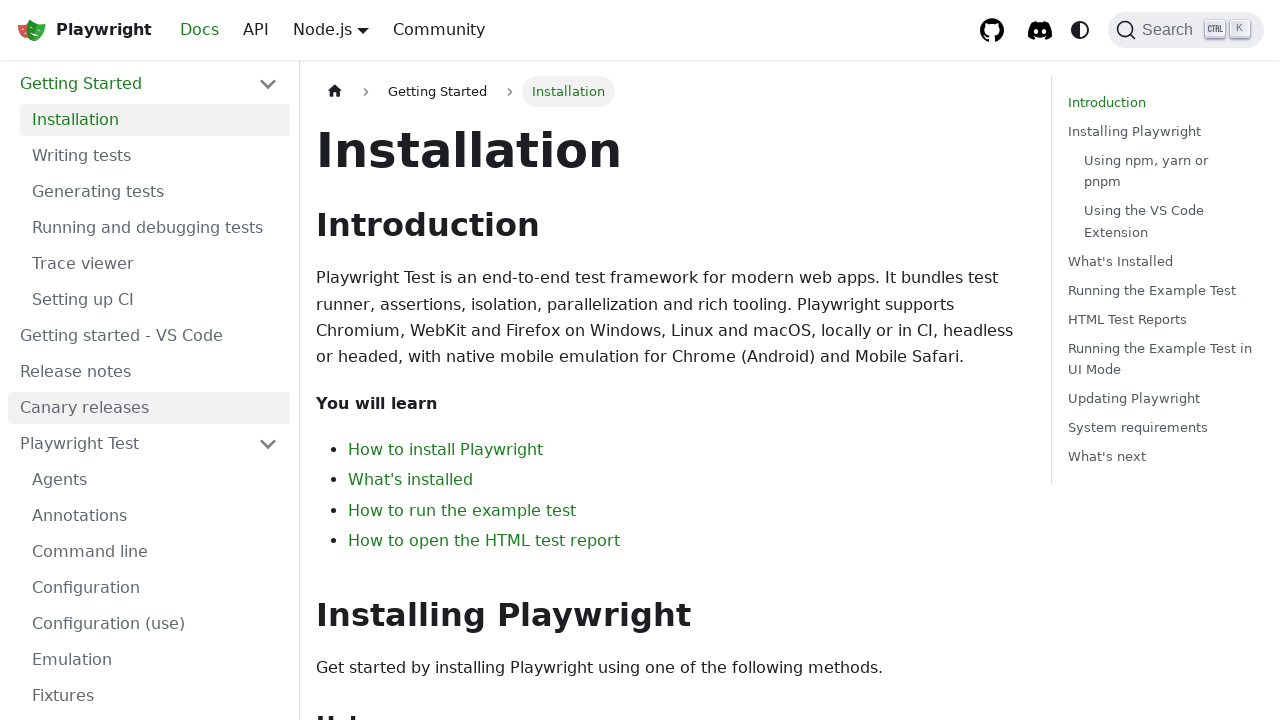